Tests the TodoMVC application by adding todo items, marking them as completed, filtering by status, and clearing completed items

Starting URL: https://demo.playwright.dev/todomvc/

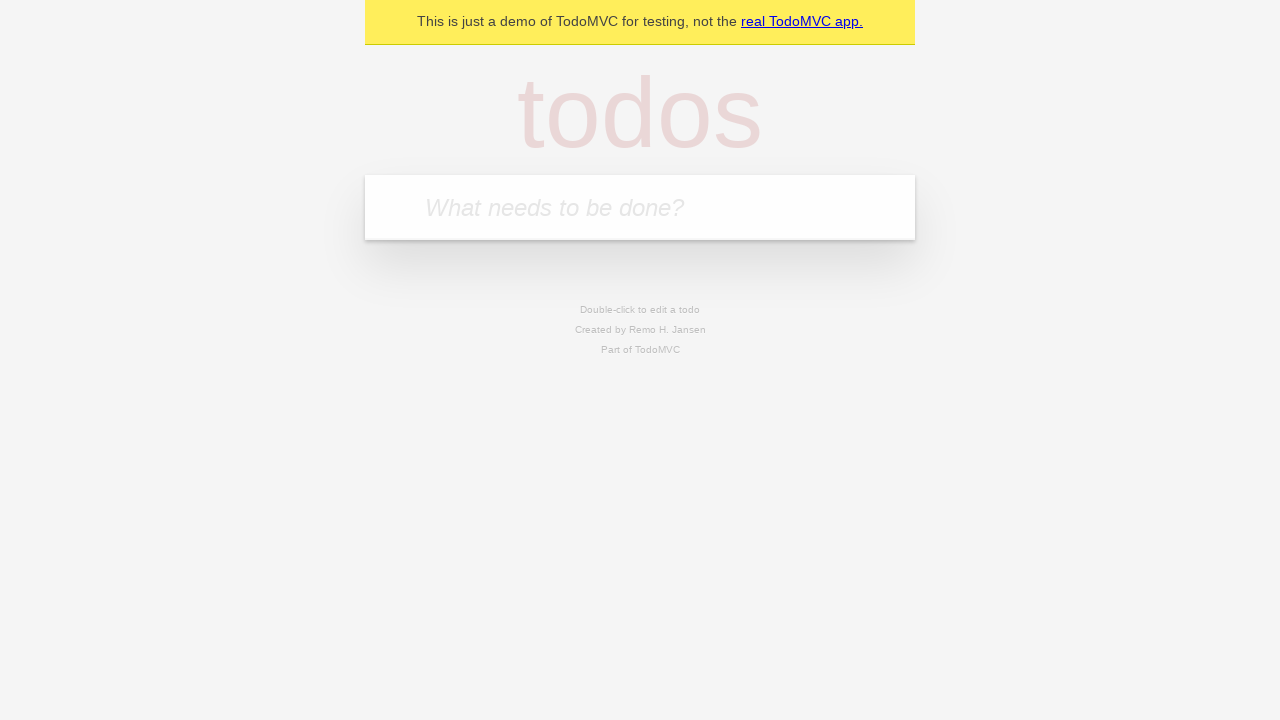

Clicked on the todo input field at (640, 207) on internal:attr=[placeholder="What needs to be done?"i]
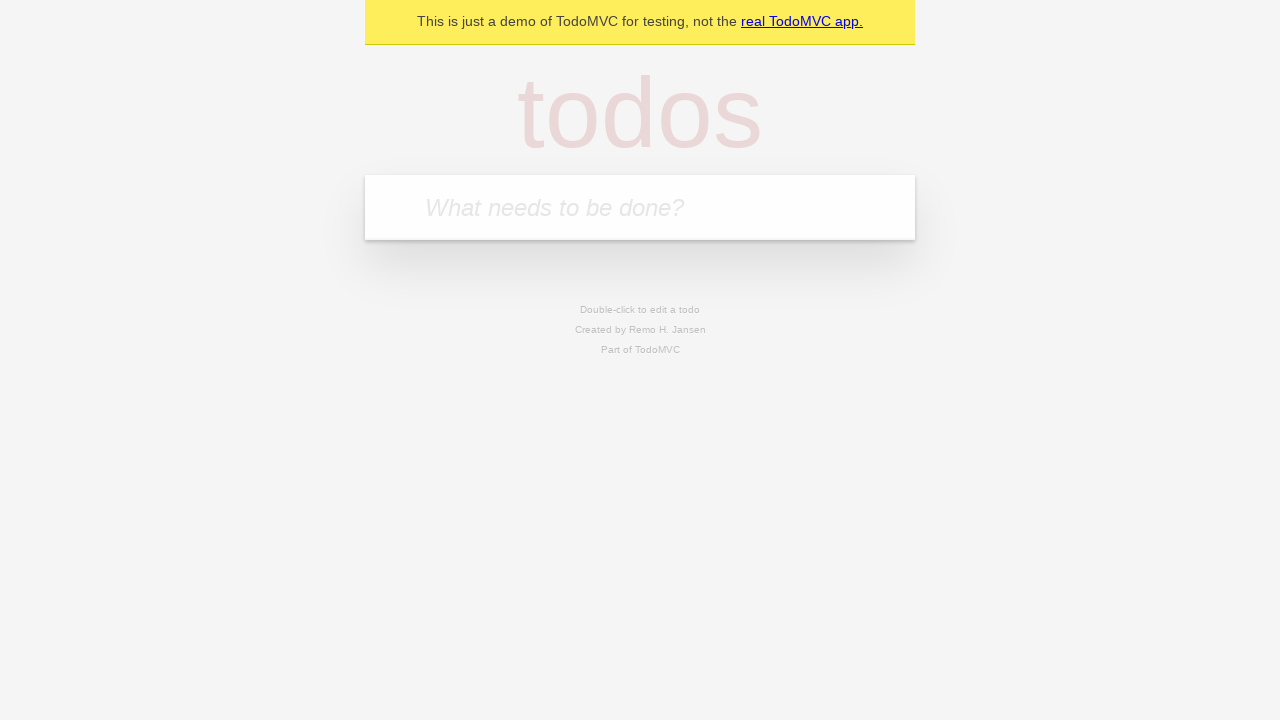

Filled todo input with 'Hello' on internal:attr=[placeholder="What needs to be done?"i]
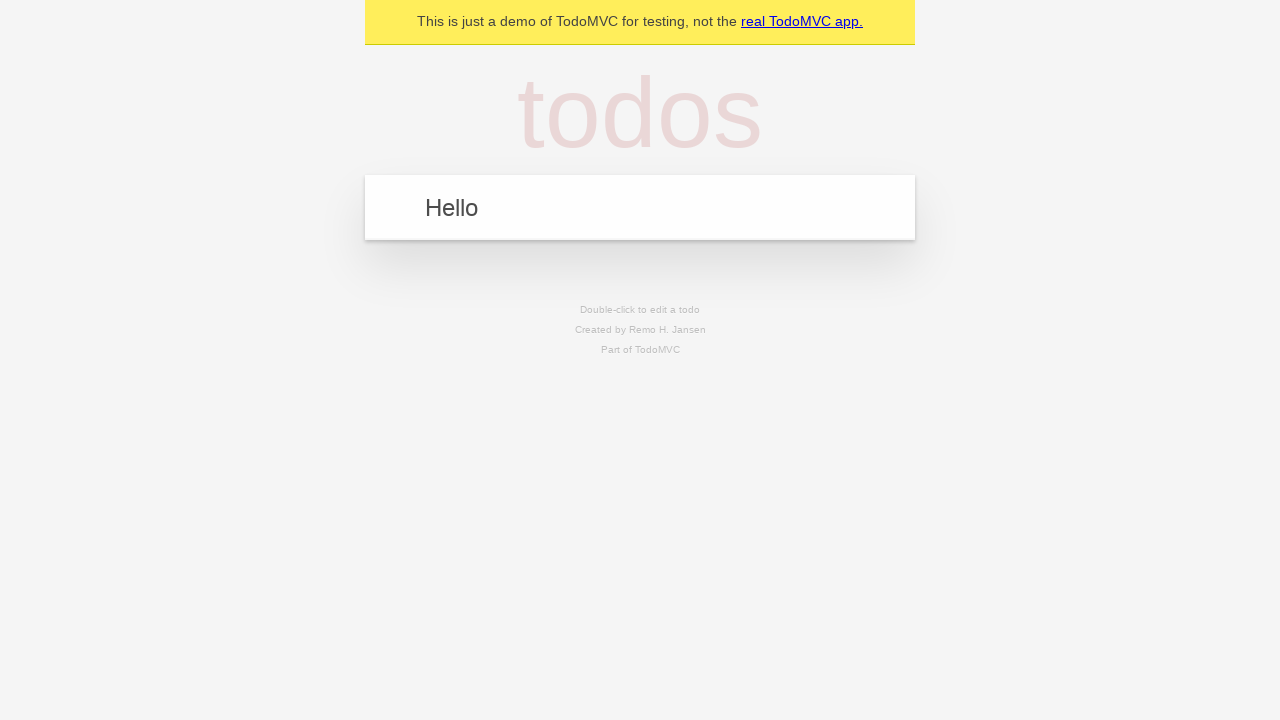

Pressed Enter to add first todo item on internal:attr=[placeholder="What needs to be done?"i]
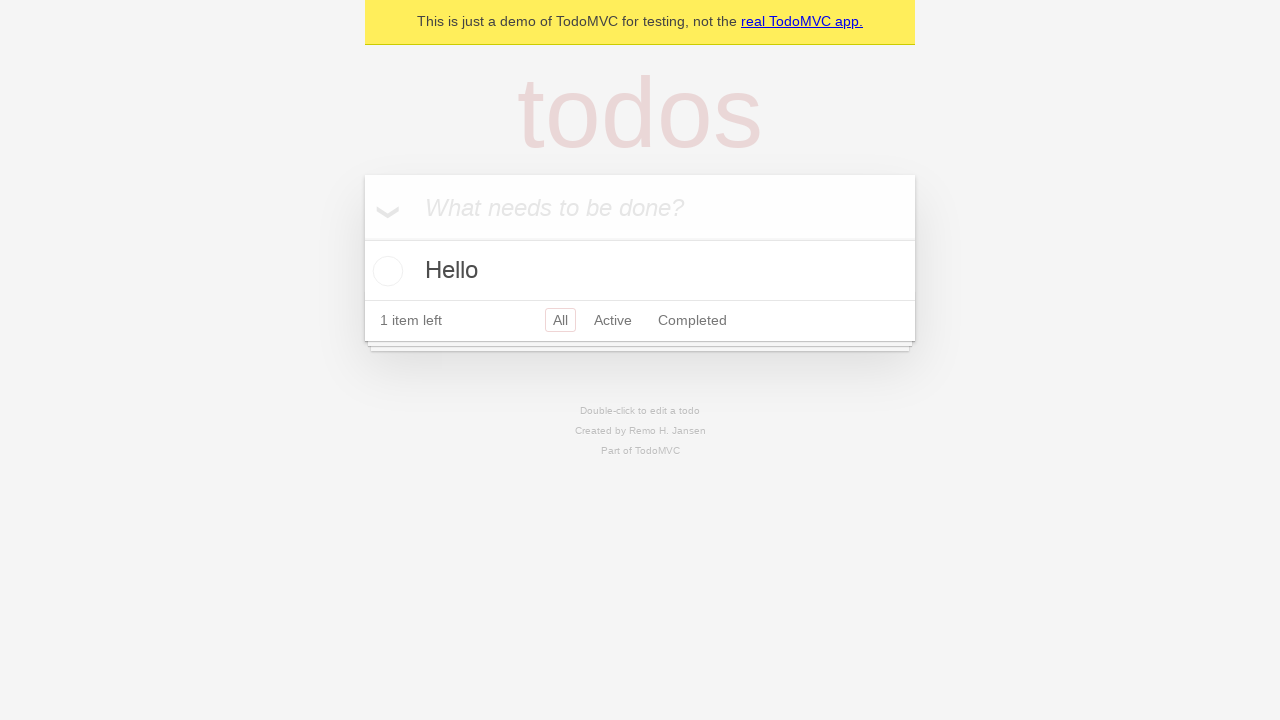

Filled todo input with 'Yes it was correct' on internal:attr=[placeholder="What needs to be done?"i]
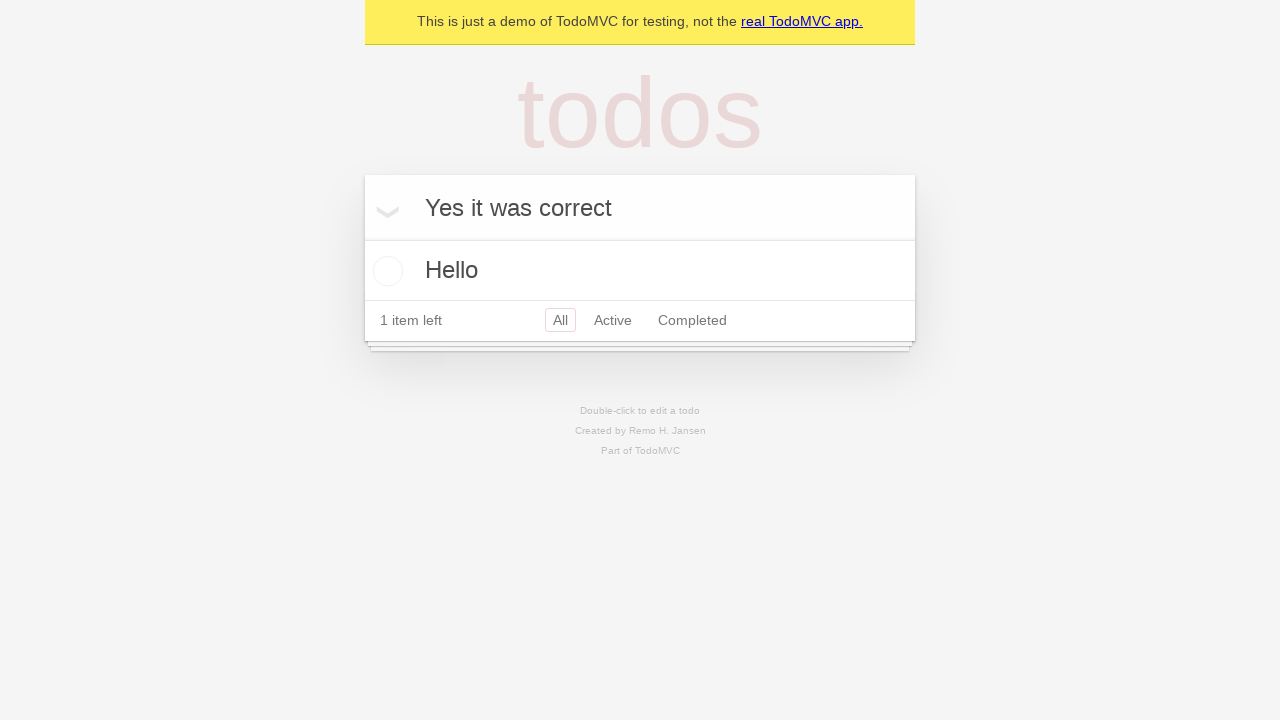

Pressed Enter to add second todo item on internal:attr=[placeholder="What needs to be done?"i]
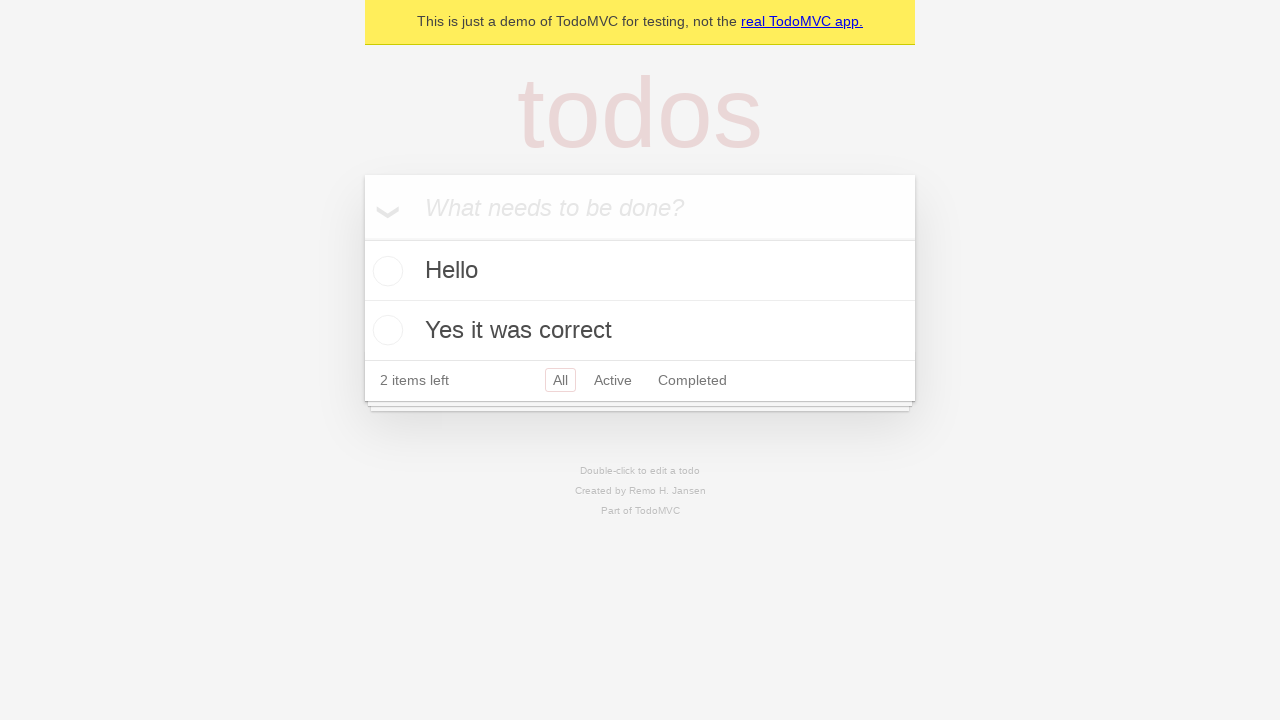

Clicked on 'Completed' filter link at (692, 380) on internal:role=link[name="Completed"i]
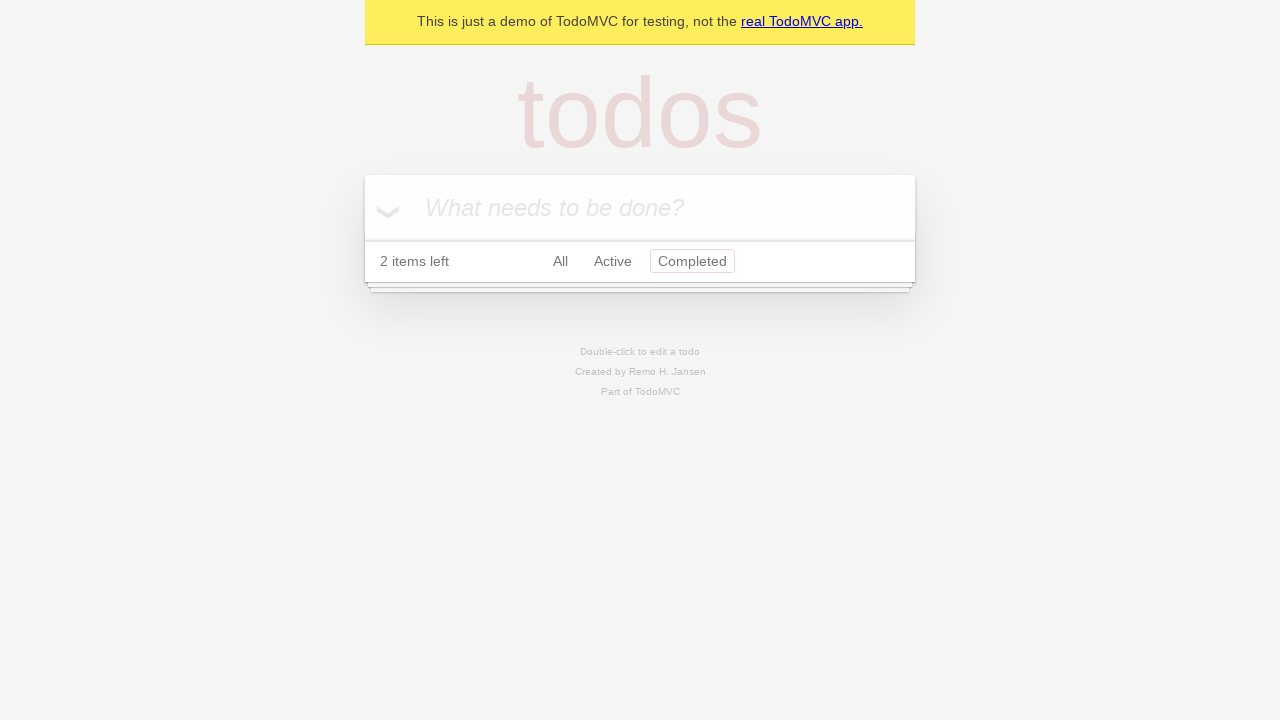

Clicked on 'All' filter link at (560, 261) on internal:role=link[name="All"i]
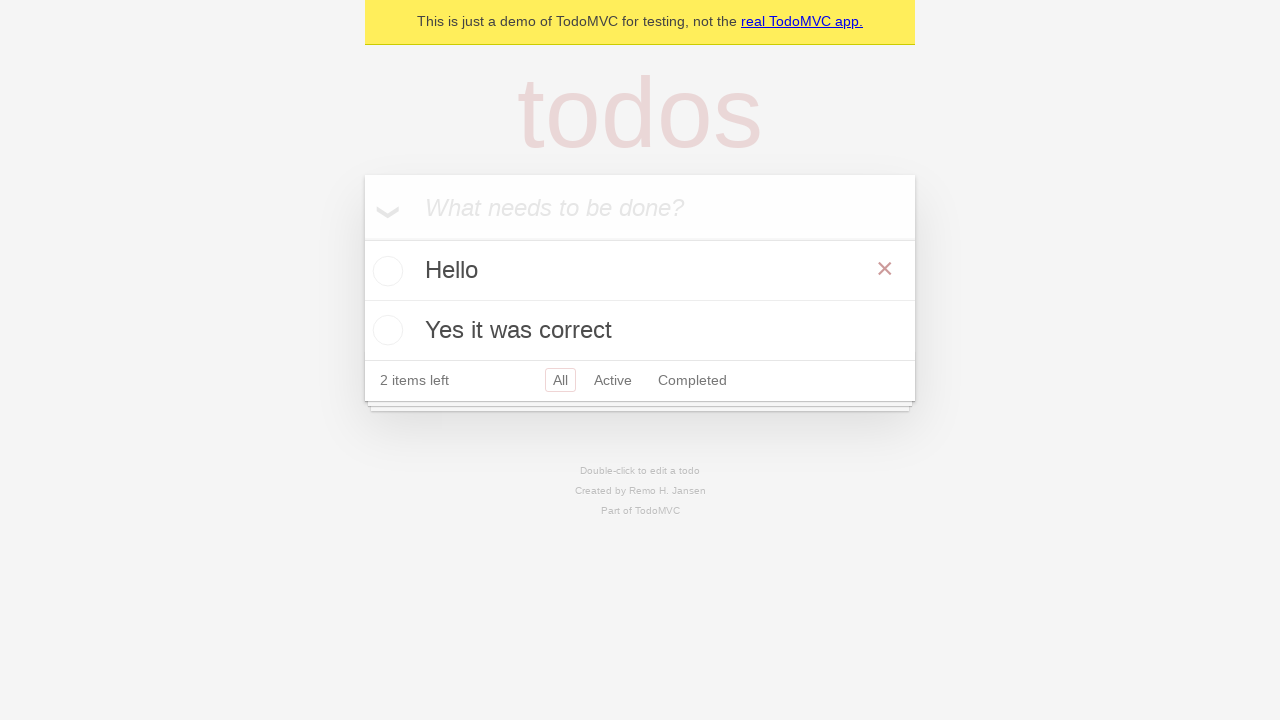

Marked 'Yes it was correct' todo as completed at (385, 330) on internal:role=listitem >> internal:has-text="Yes it was correct"i >> internal:ro
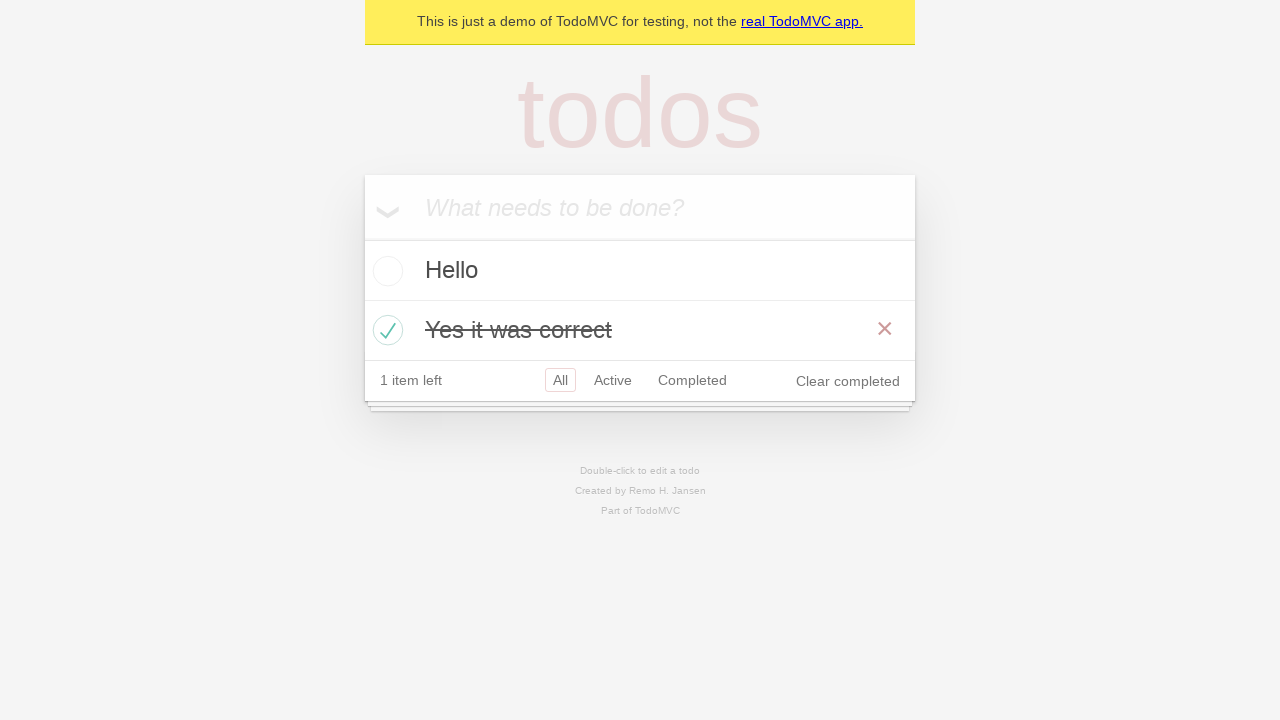

Clicked on 'Completed' filter link to view completed items at (692, 380) on internal:role=link[name="Completed"i]
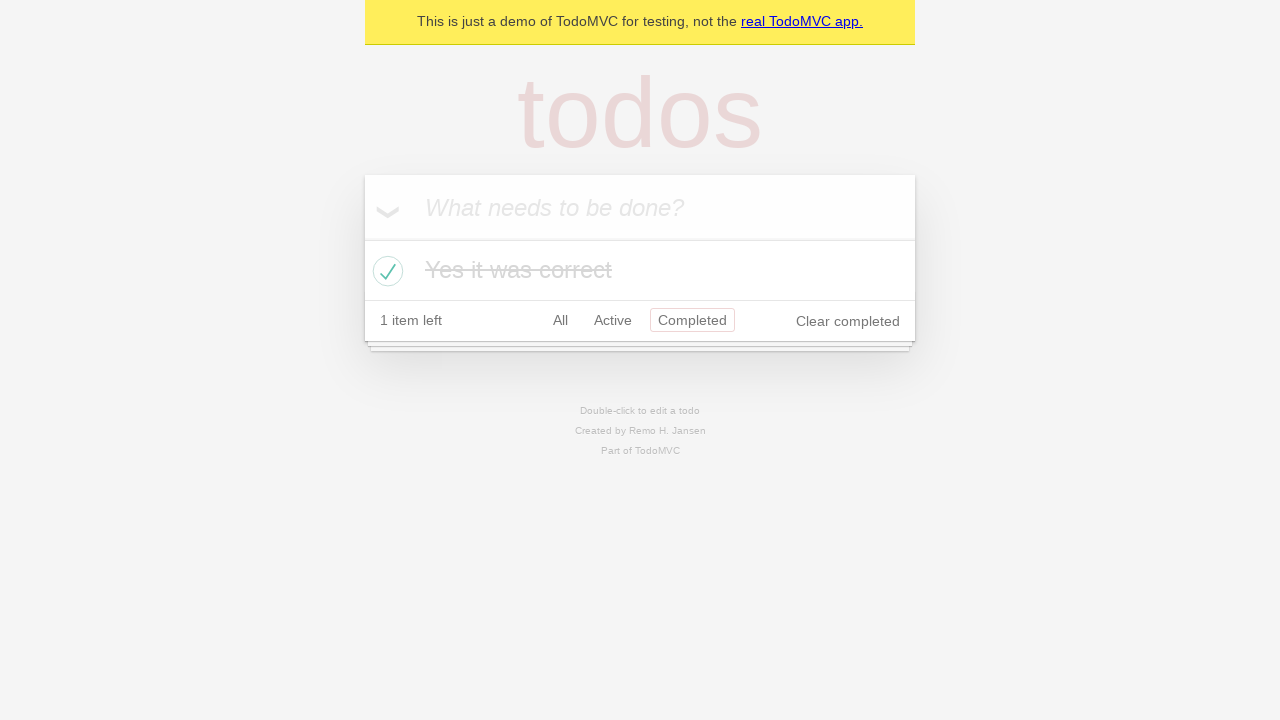

Clicked on 'Active' filter link to view active items at (613, 320) on internal:role=link[name="Active"i]
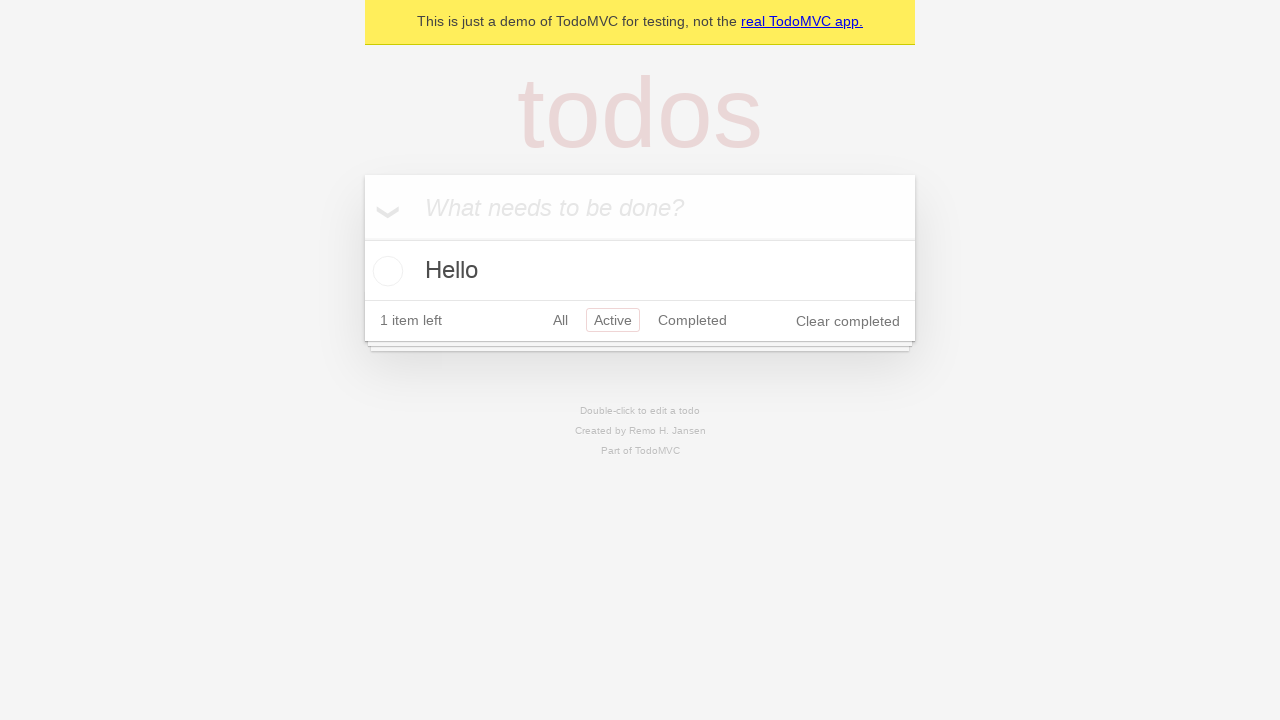

Clicked on 'Completed' filter link again at (692, 320) on internal:role=link[name="Completed"i]
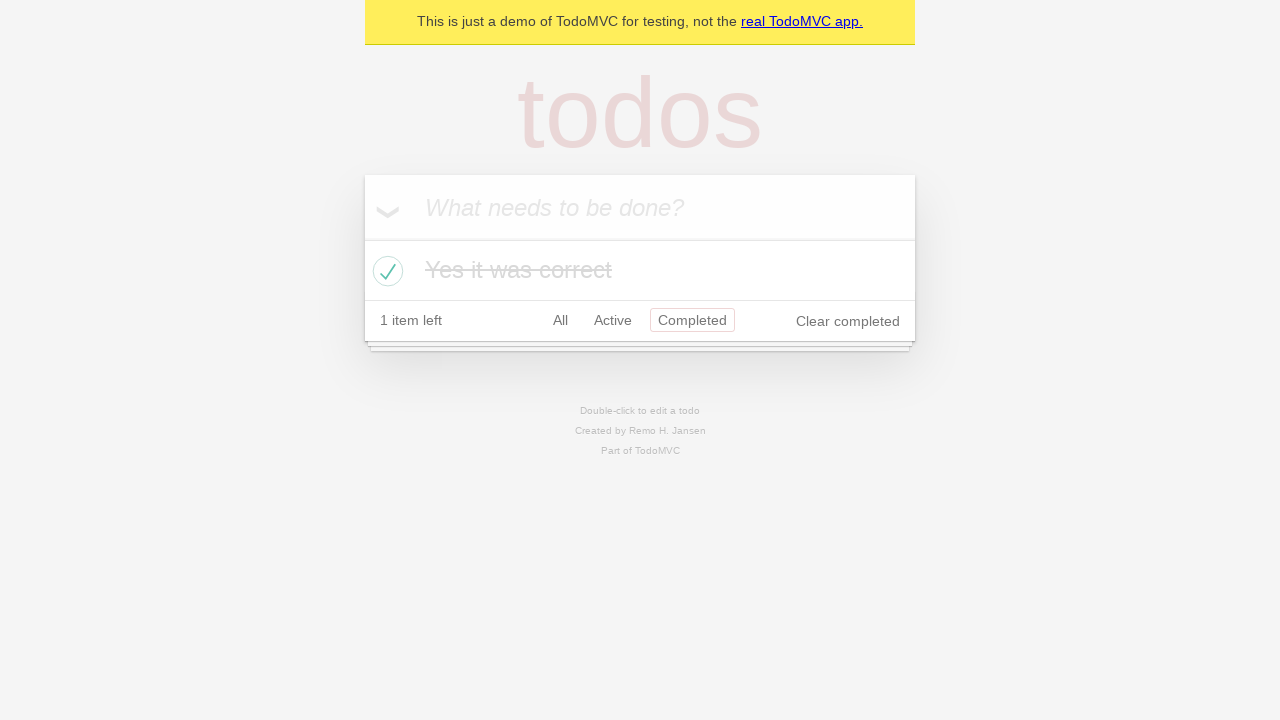

Clicked 'Clear completed' button to remove completed todos at (848, 321) on internal:role=button[name="Clear completed"i]
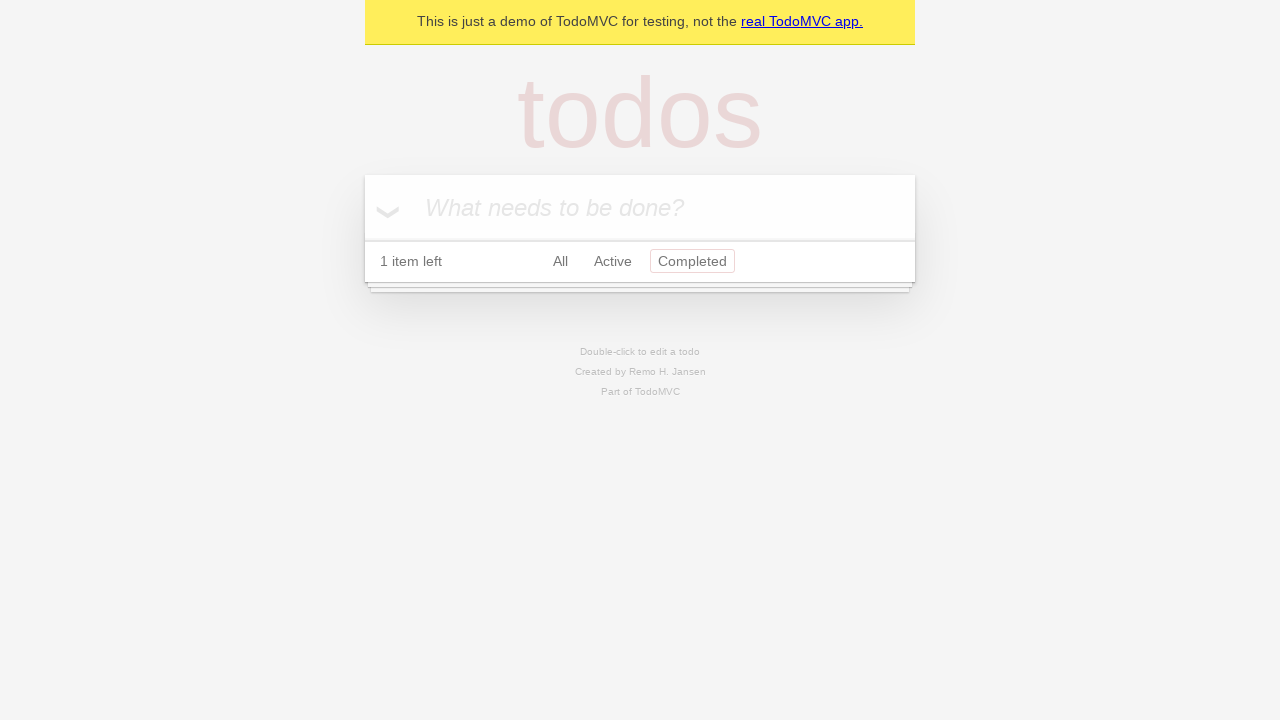

Clicked on 'All' filter link to view all remaining items at (560, 261) on internal:role=link[name="All"i]
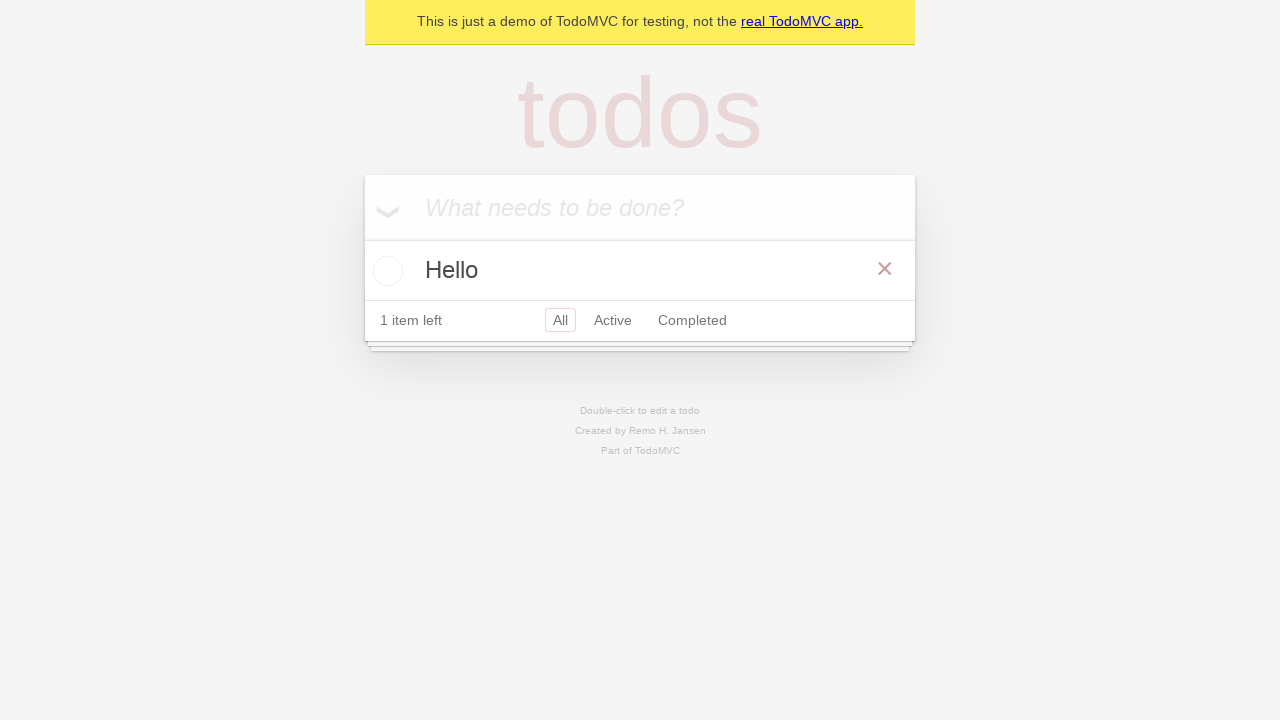

Clicked on a todo title at (640, 271) on internal:testid=[data-testid="todo-title"s]
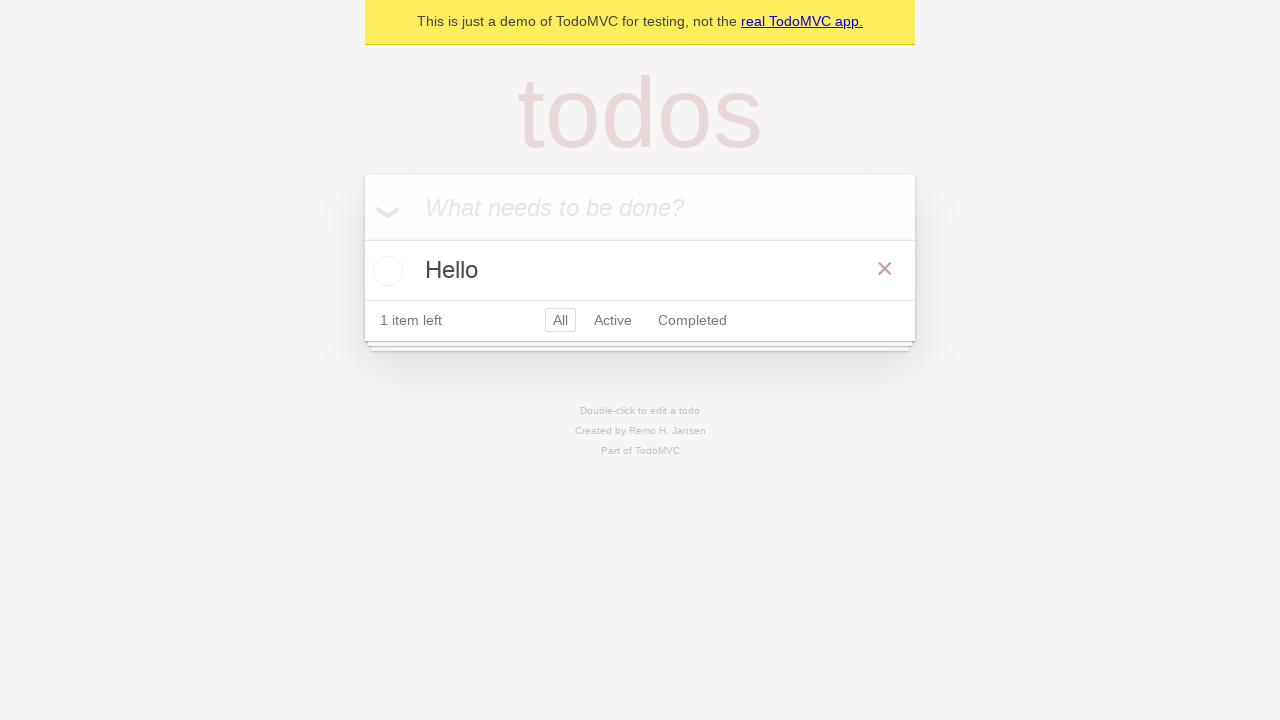

Checked the toggle checkbox for a todo at (385, 271) on internal:role=checkbox[name="Toggle Todo"i]
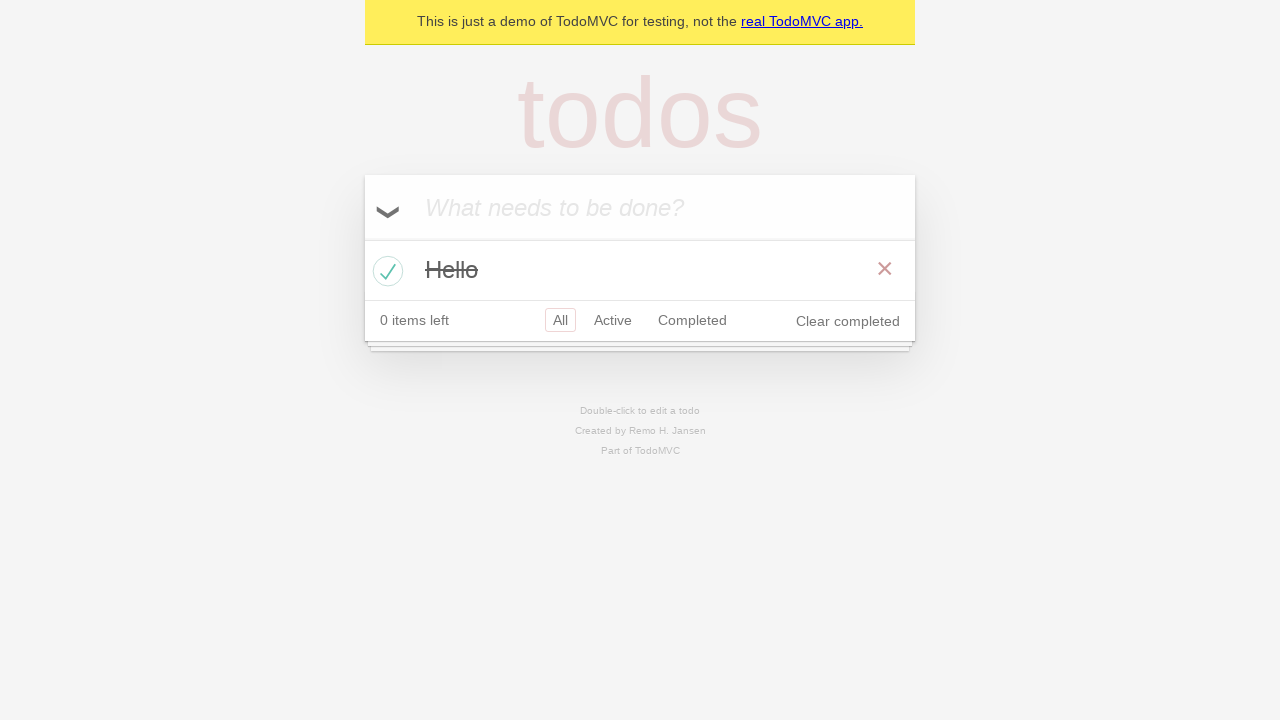

Clicked on 'Active' filter link to view active todos at (613, 320) on internal:role=link[name="Active"i]
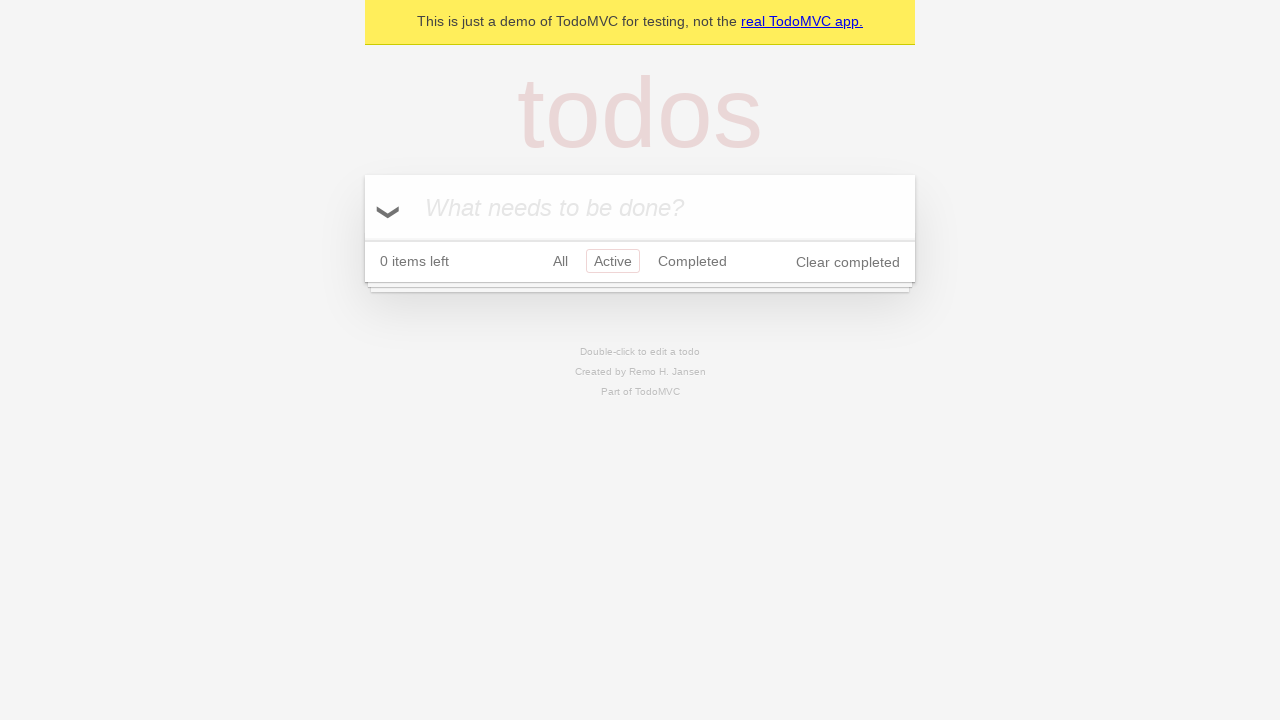

Clicked on 'real TodoMVC app.' external link at (802, 21) on internal:role=link[name="real TodoMVC app."i]
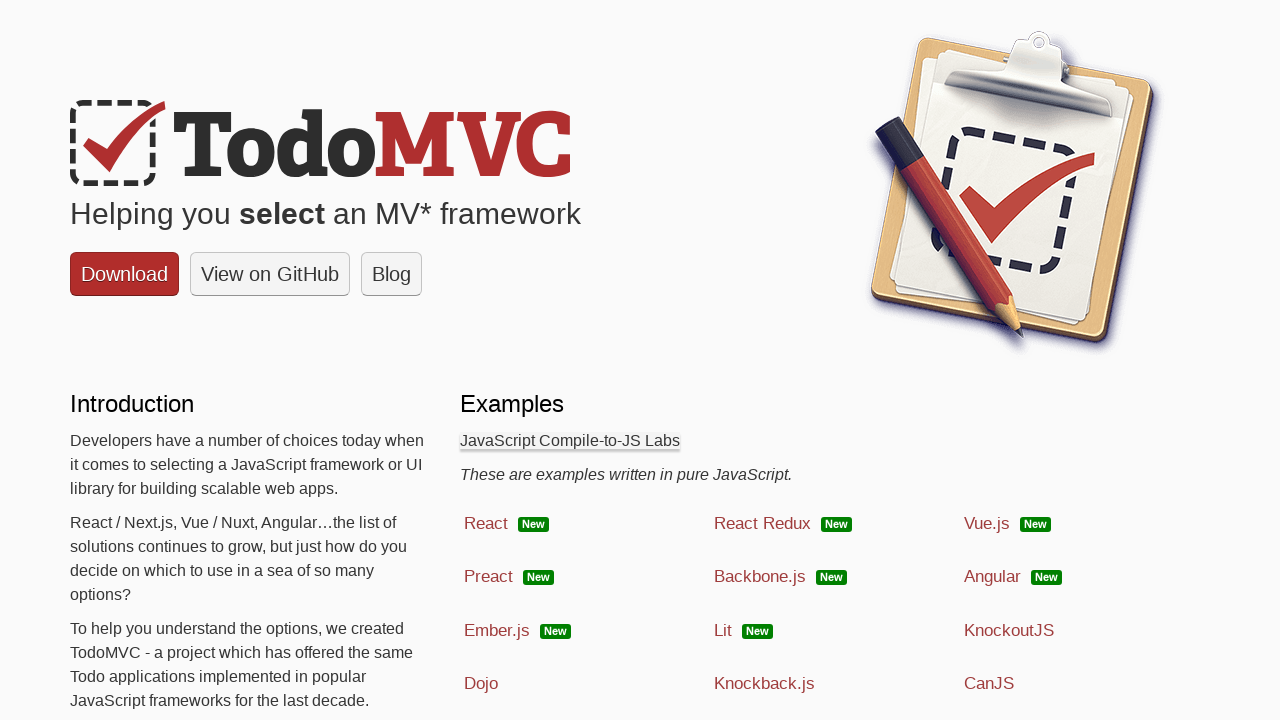

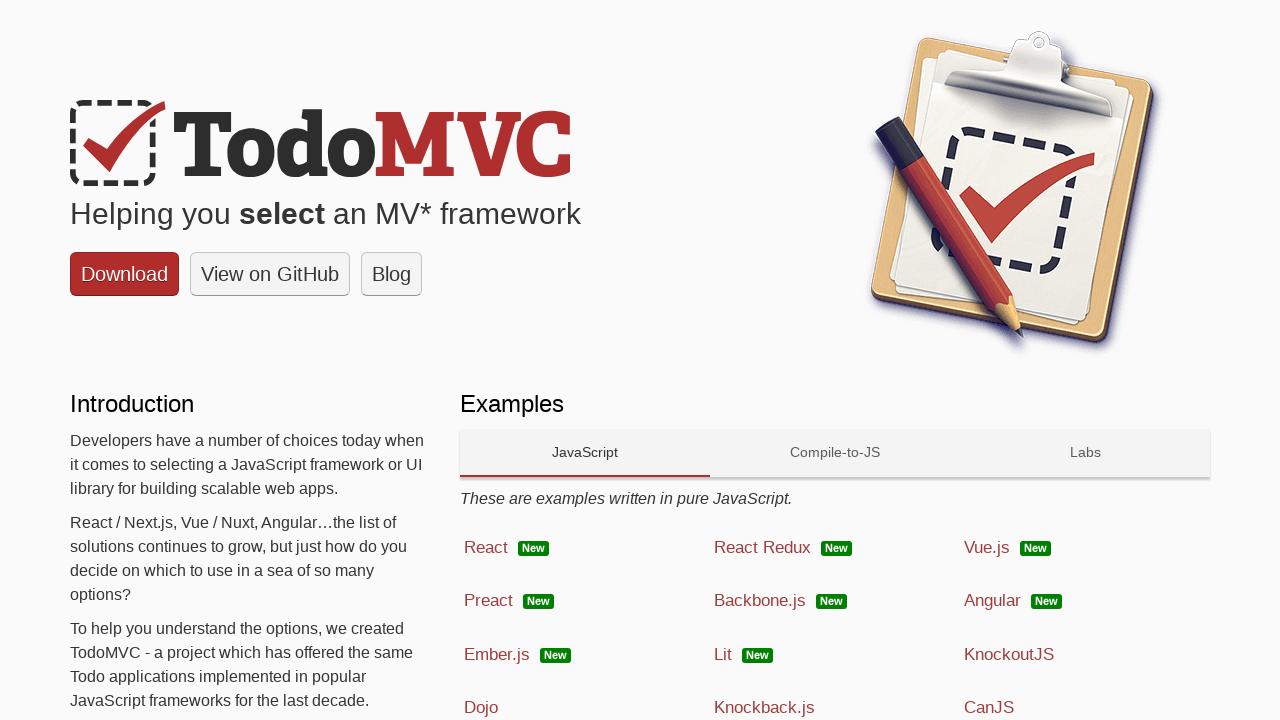